Fills out the DemoQA automation practice form with personal information including name, email, phone number, subjects, hobbies selection, and address fields.

Starting URL: https://demoqa.com/automation-practice-form/

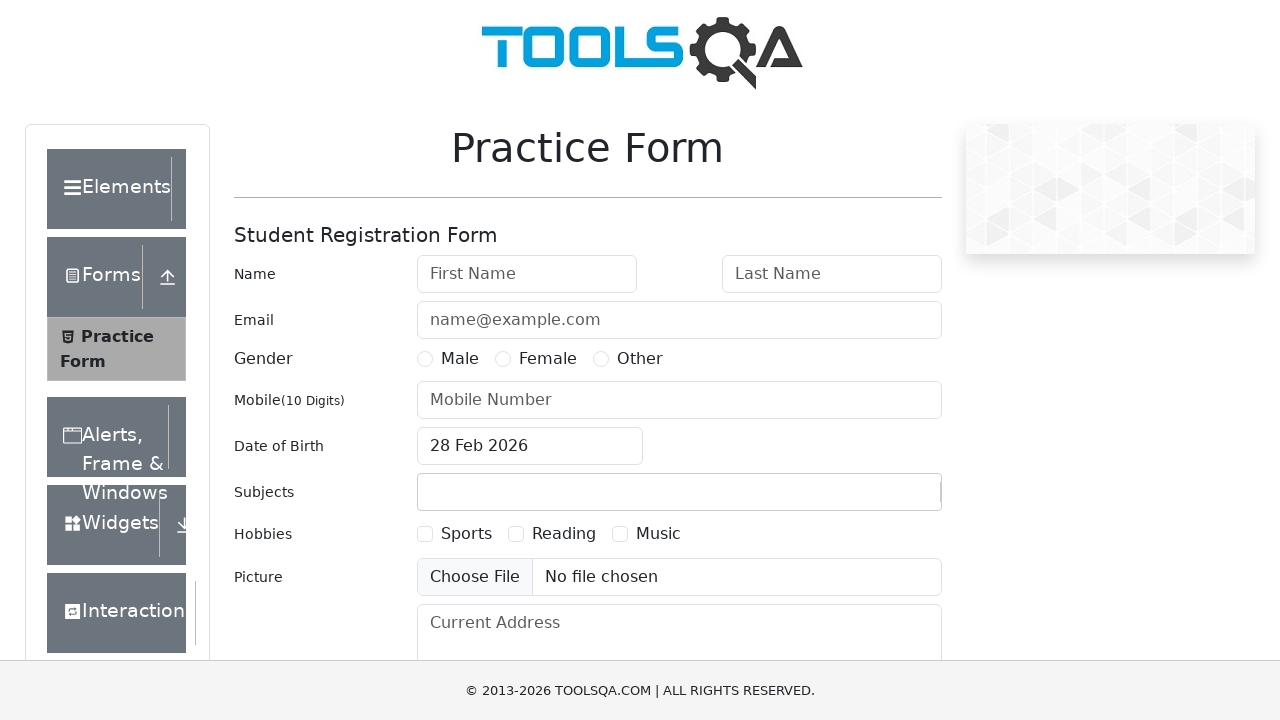

Filled first name field with 'Akash' on #firstName
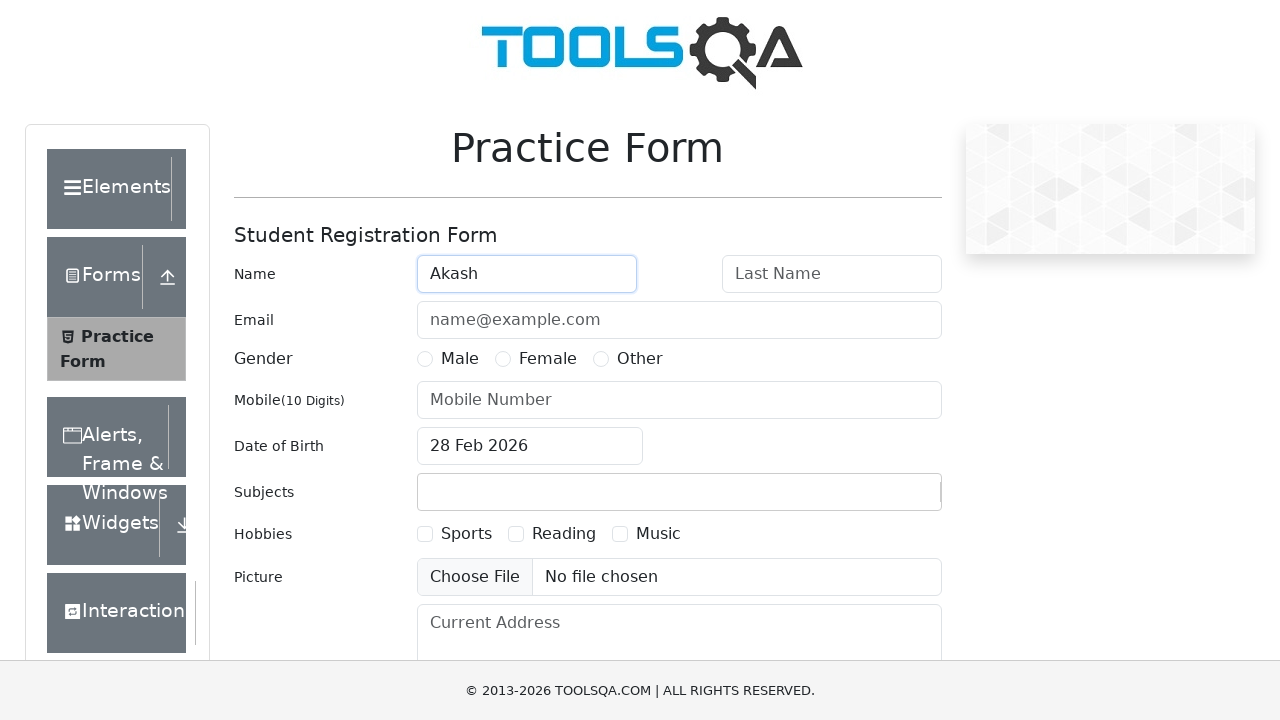

Filled last name field with 'Kumar' on #lastName
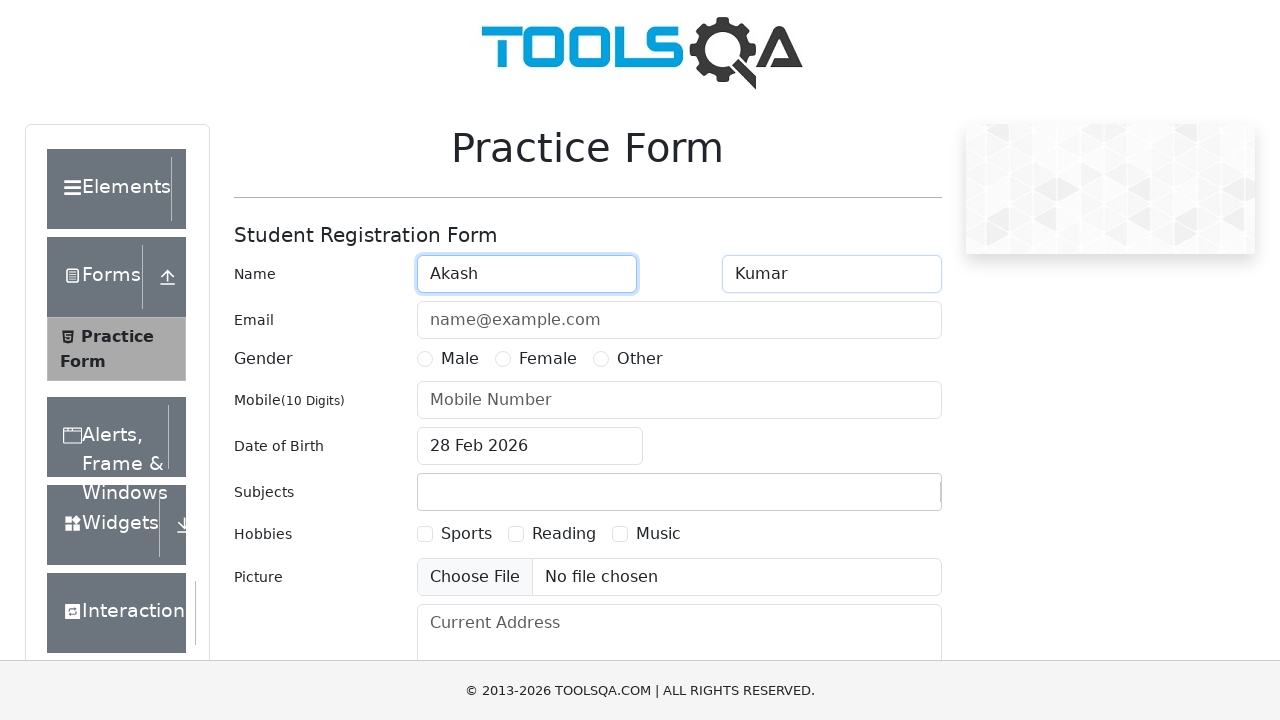

Filled email field with 'testuser2847@example.com' on #userEmail
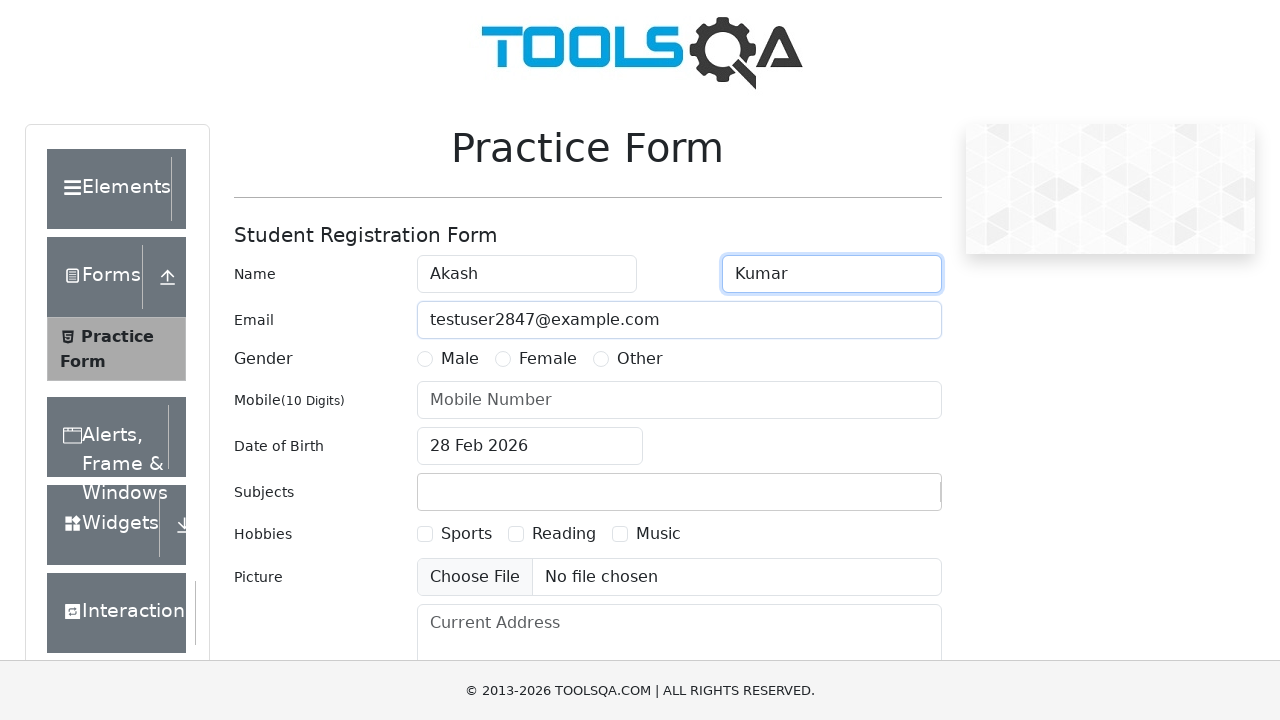

Filled phone number field with '5551234567' on #userNumber
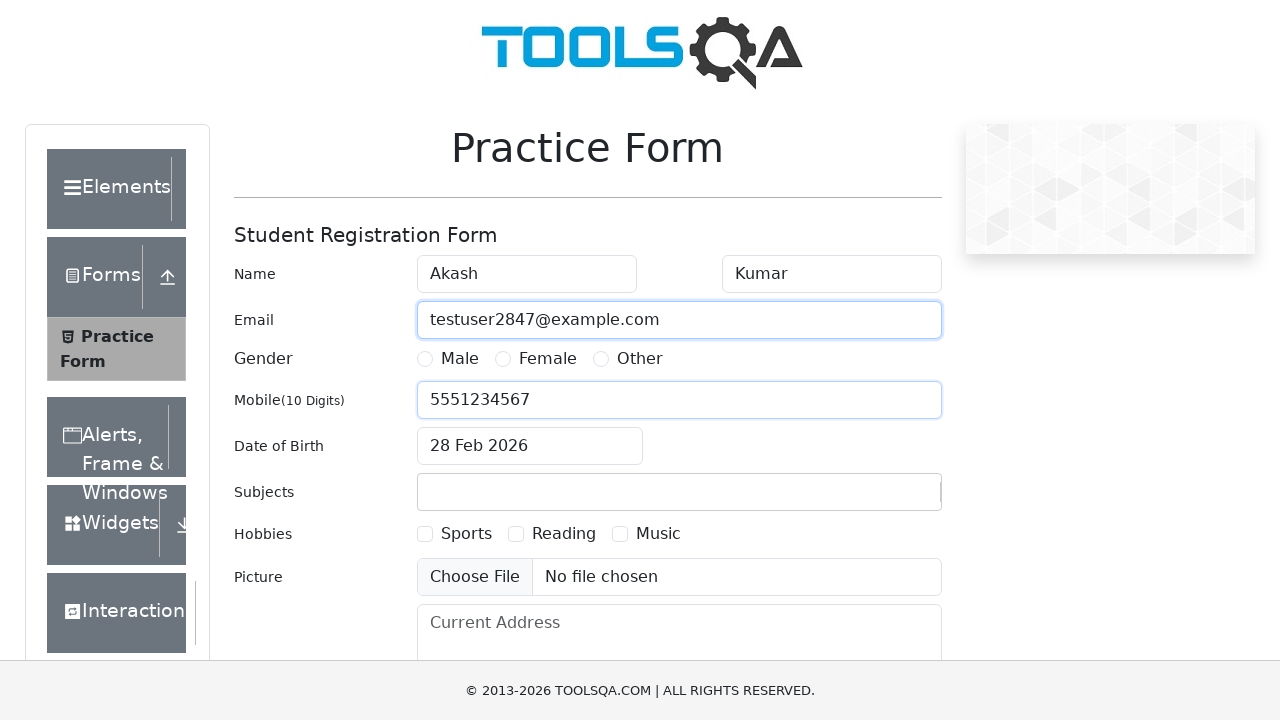

Filled subjects field with 'PCM' on #subjectsInput
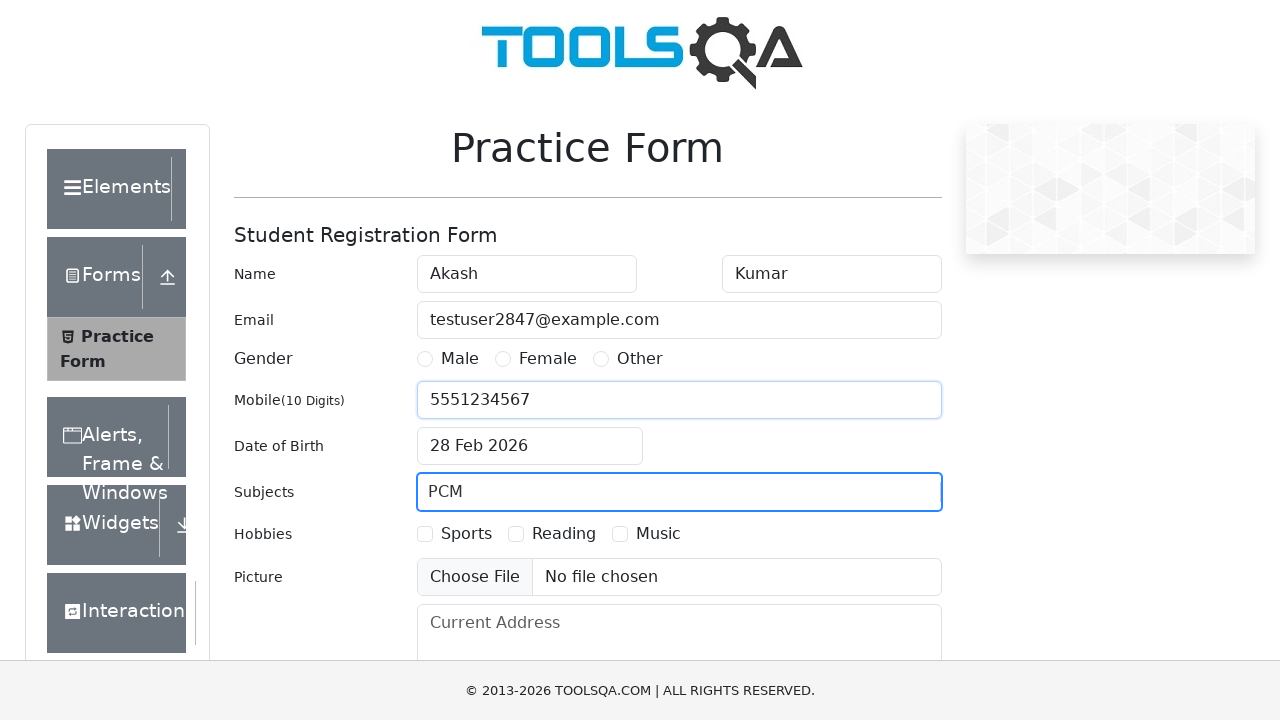

Selected Sports hobby checkbox at (466, 534) on xpath=//*[@id='hobbiesWrapper']/div[2]/div[1]/label
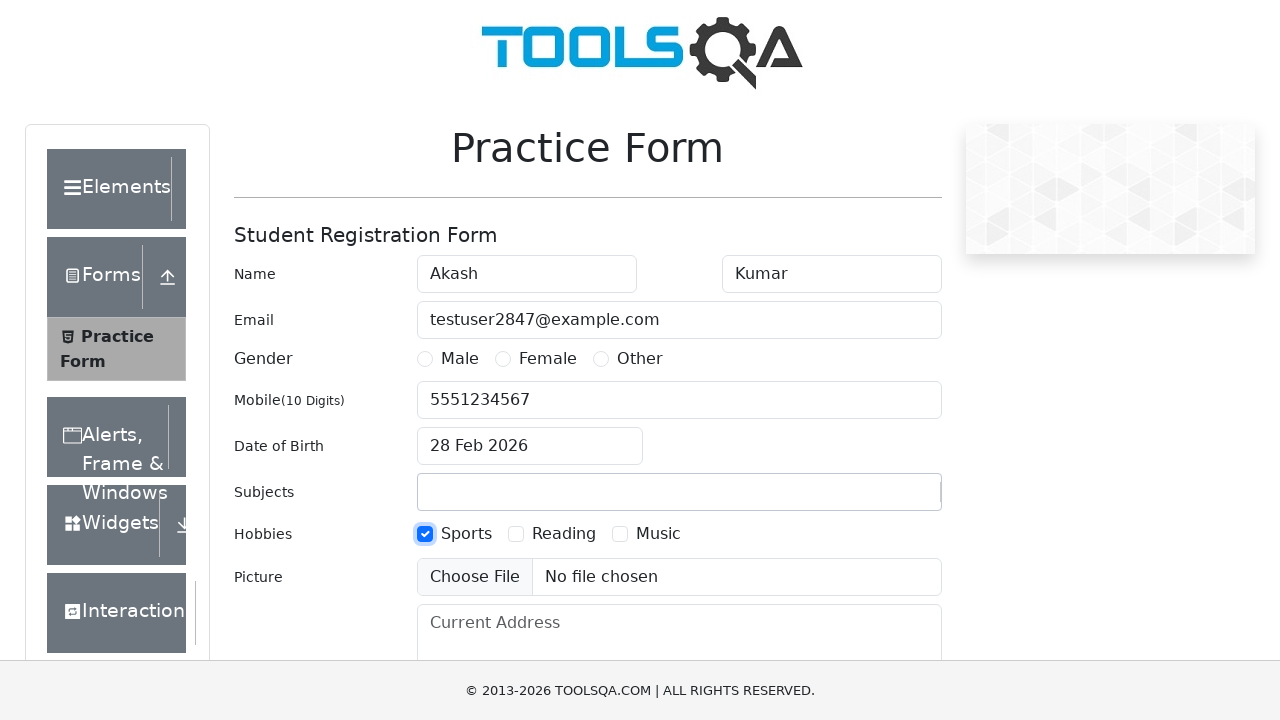

Selected Music hobby checkbox at (658, 534) on xpath=//*[@id='hobbiesWrapper']/div[2]/div[3]/label
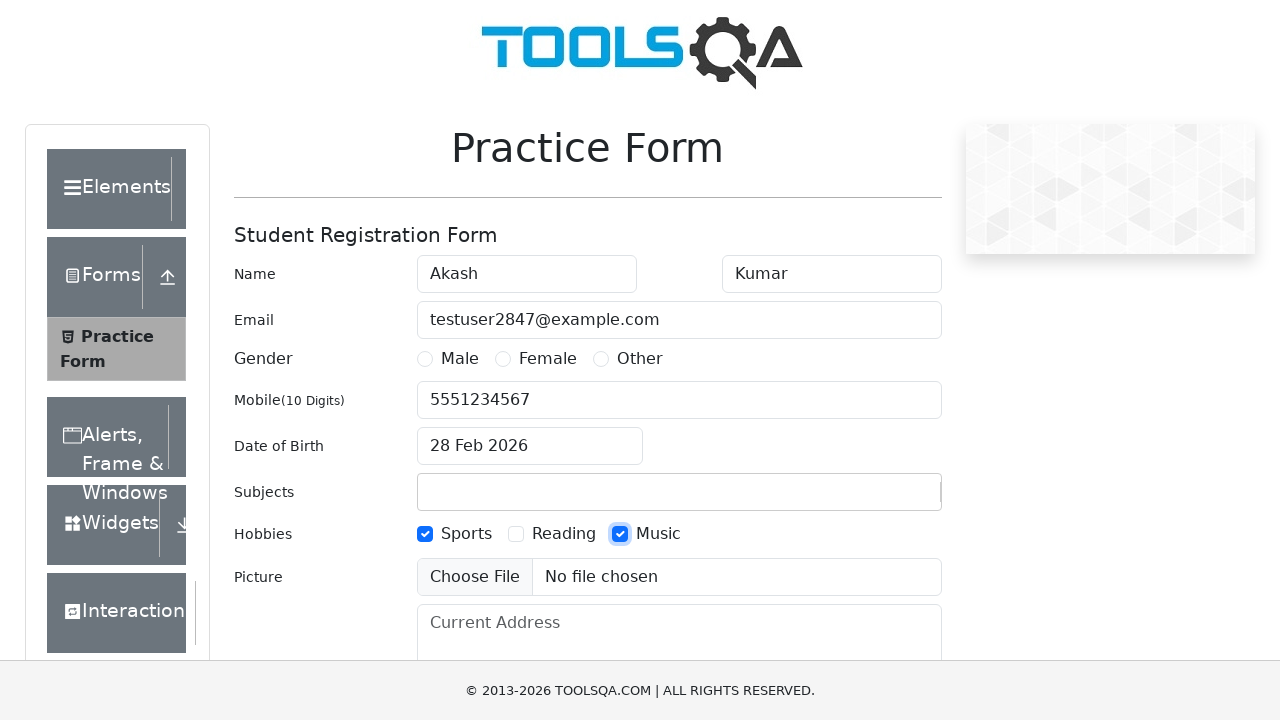

Filled current address field with '123 Test Street, Sample City, State 12345' on #currentAddress
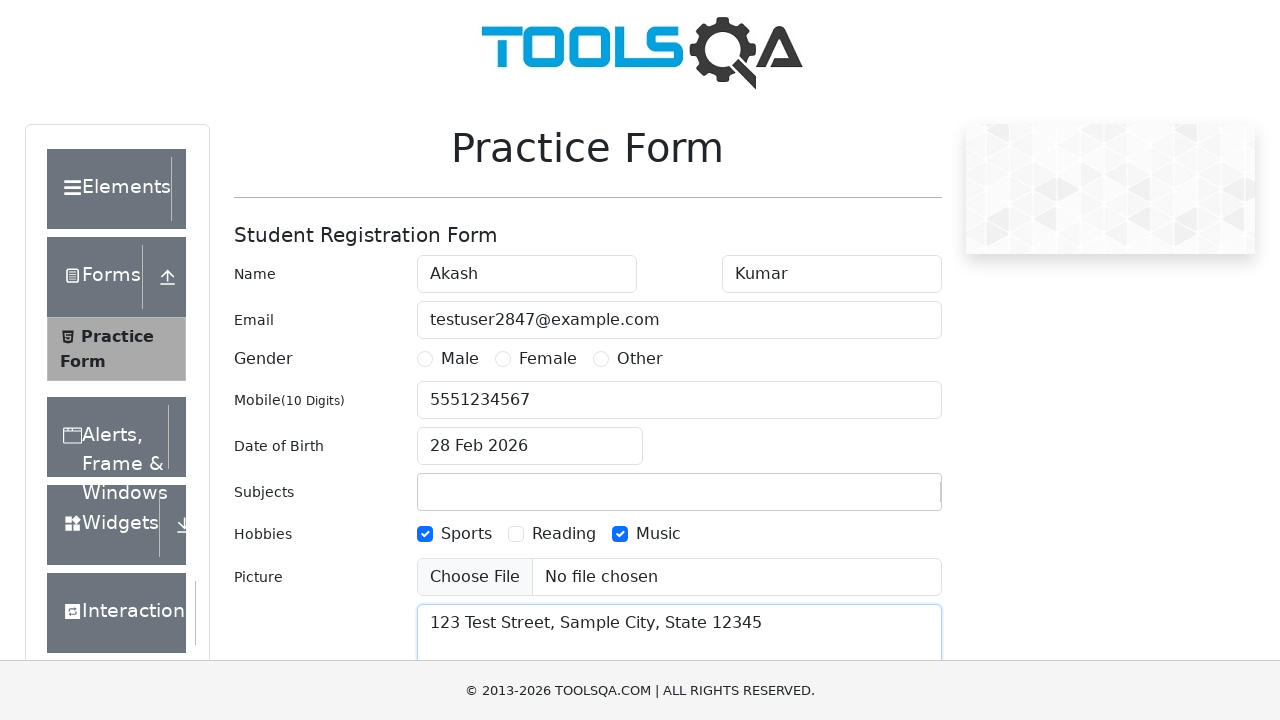

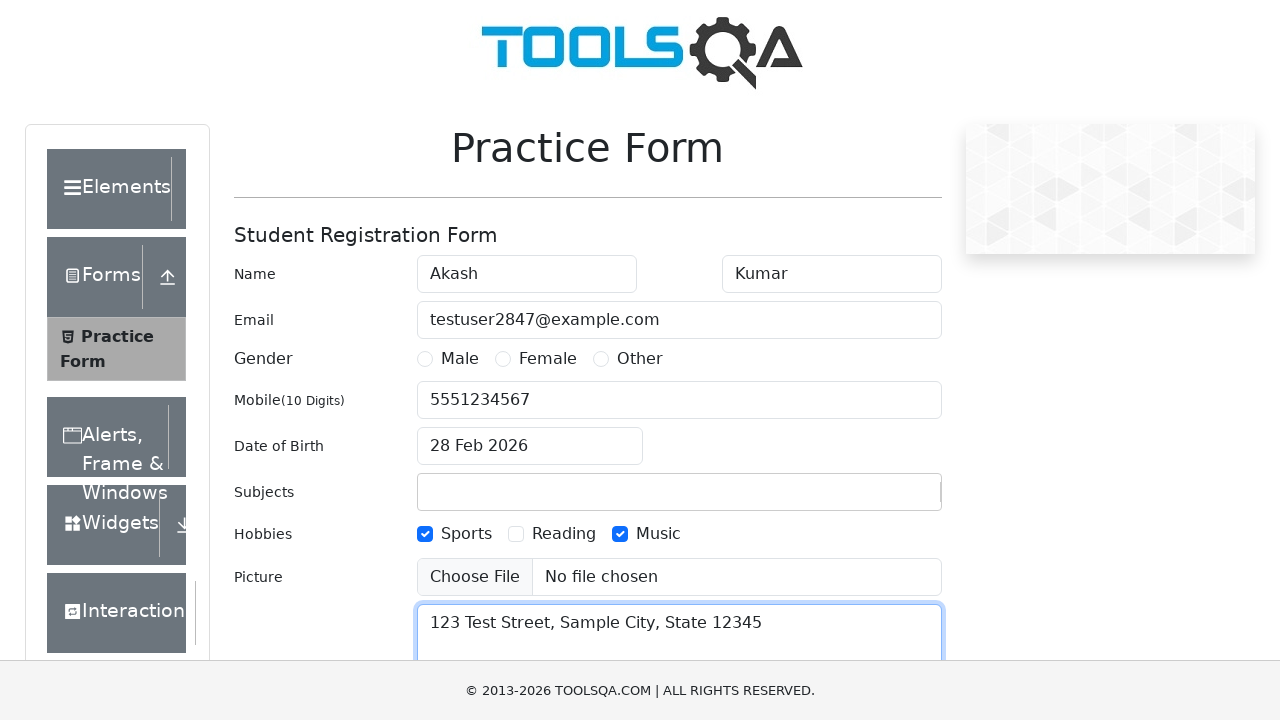